Tests filling out an automation practice form by entering first name, selecting gender, and entering mobile number

Starting URL: https://app.cloudqa.io/home/AutomationPracticeForm

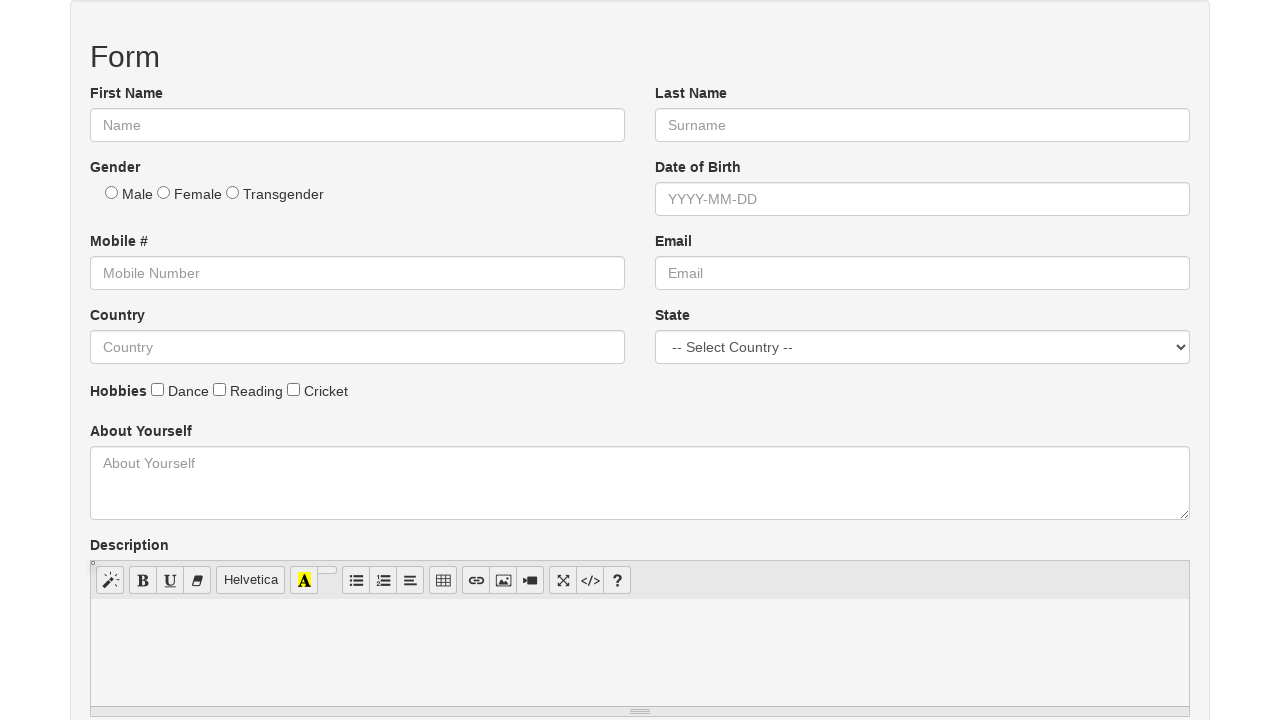

Automation practice form loaded
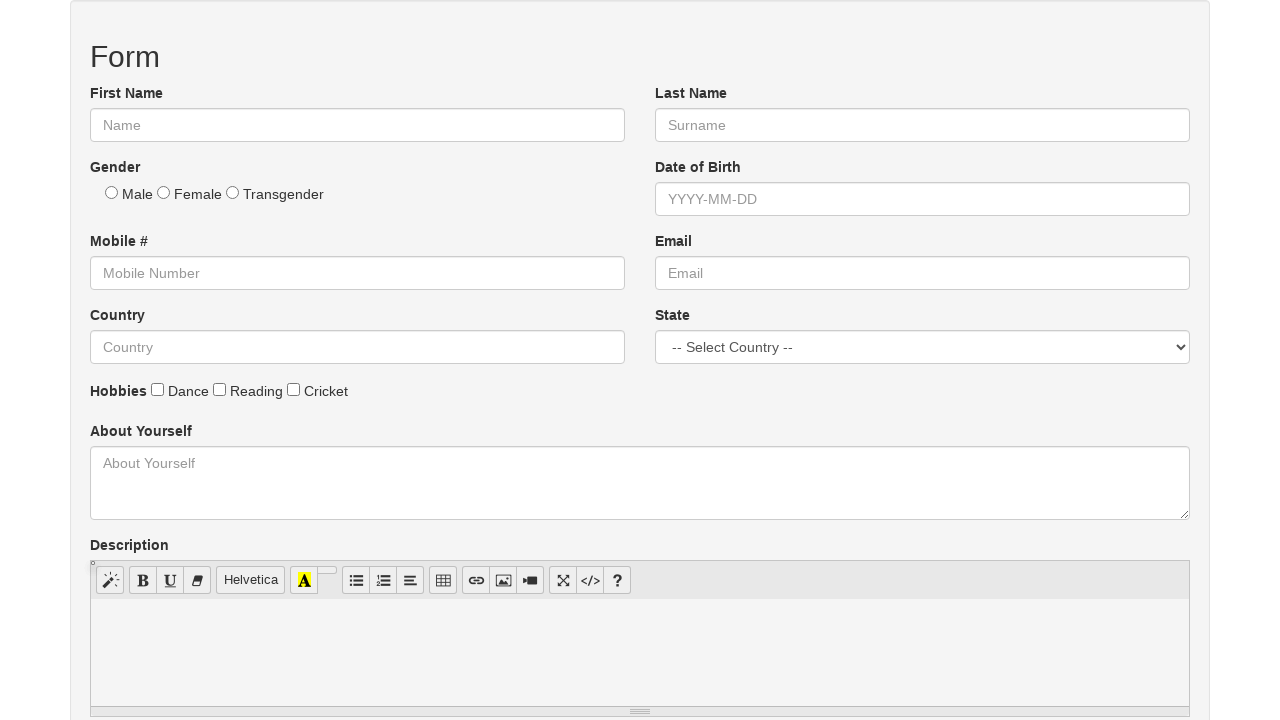

Entered first name 'Arun' in the form on #fname
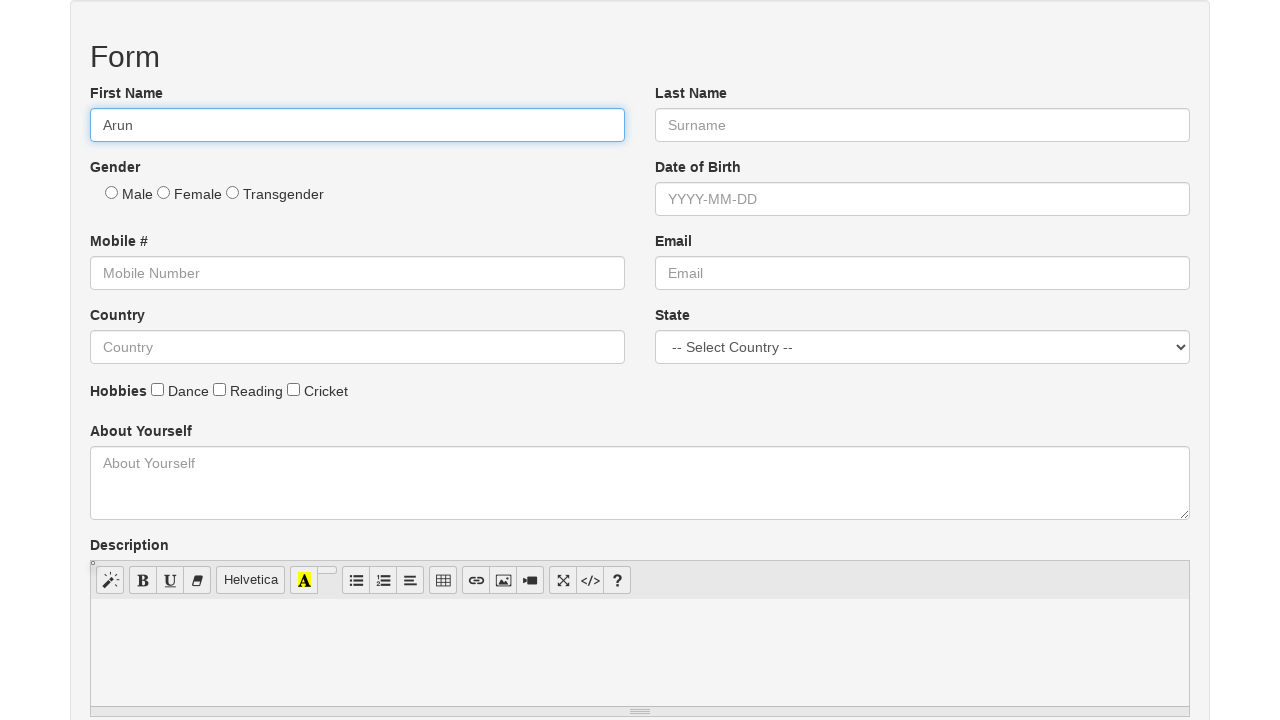

Selected male gender option at (112, 192) on #male
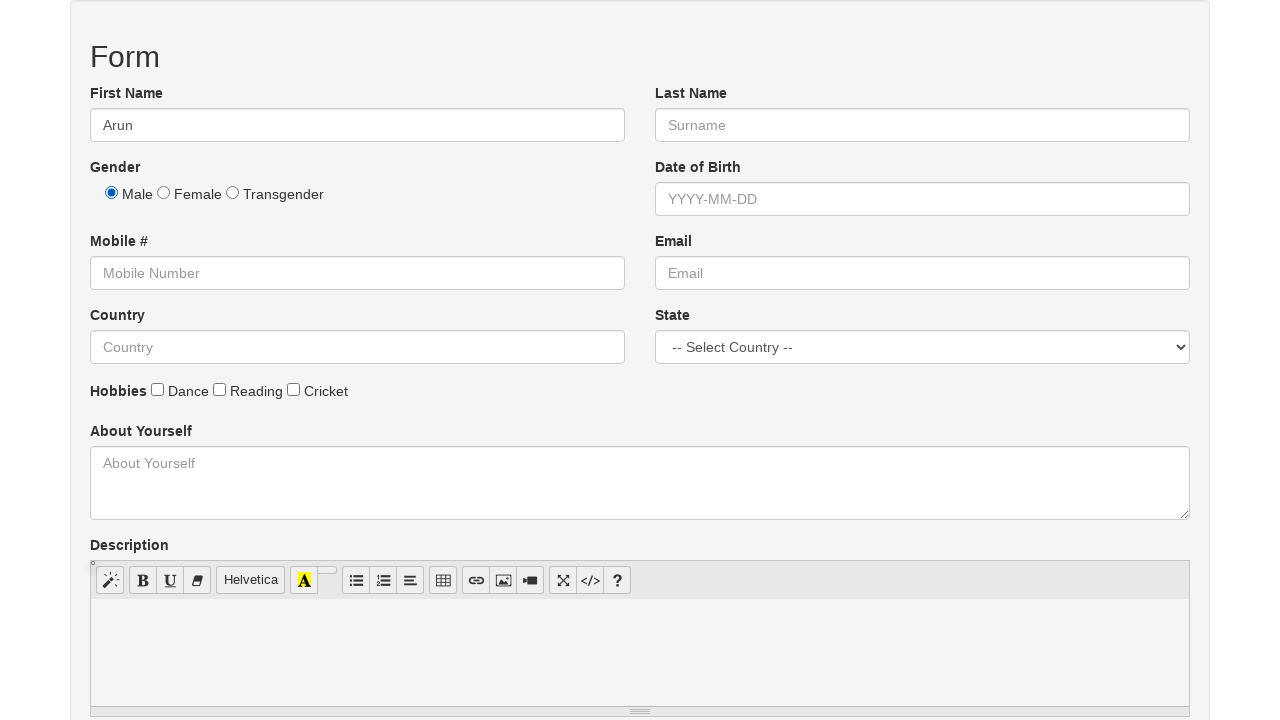

Entered mobile number '9876543210' in the form on #mobile
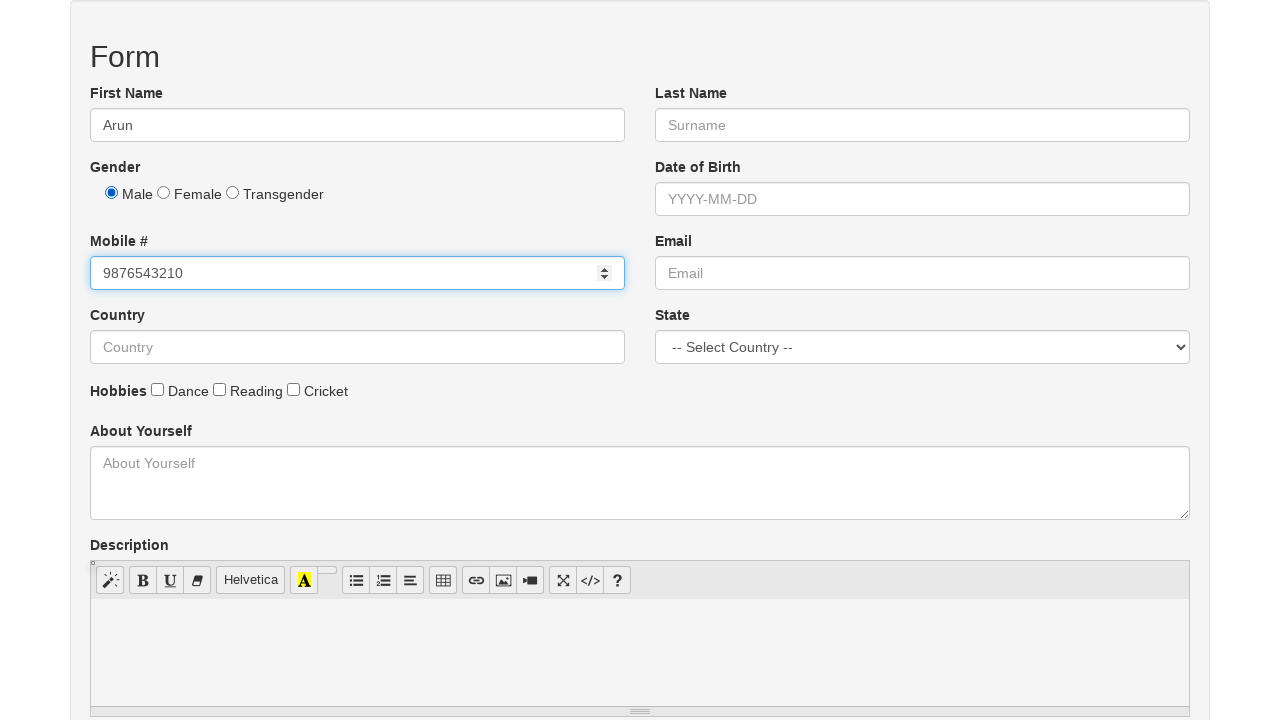

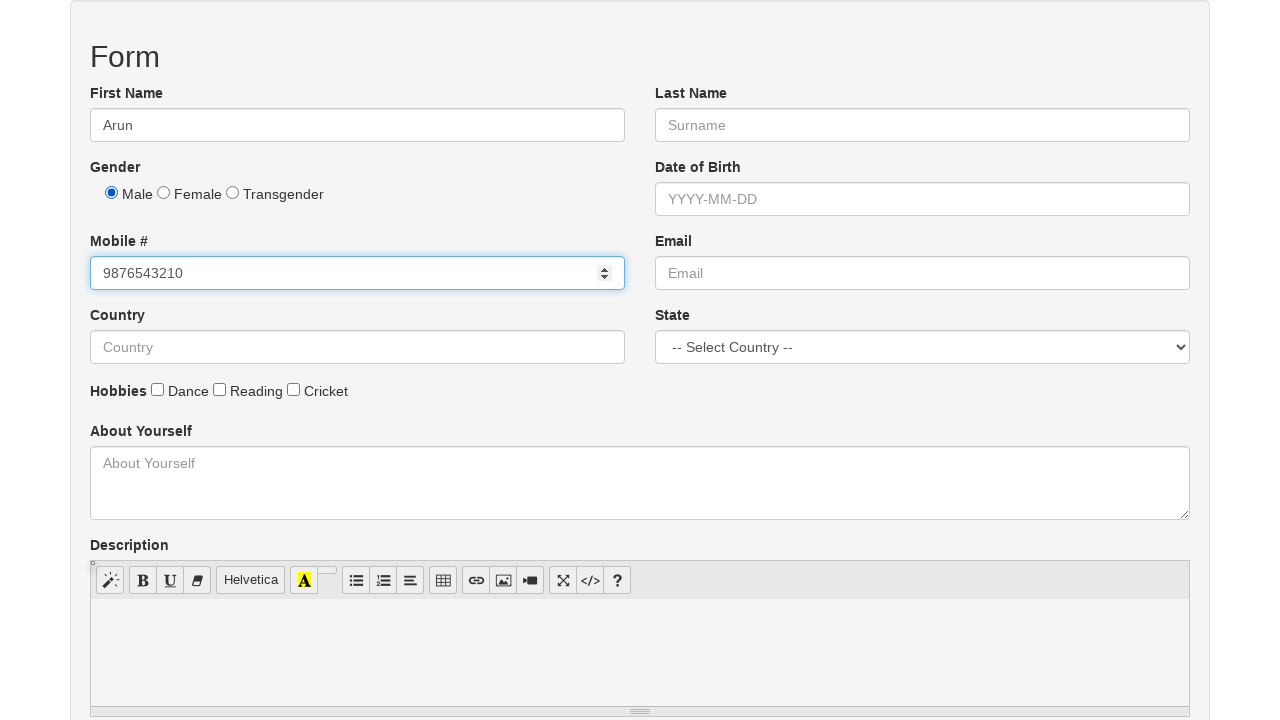